Tests drag and drop functionality by dragging column A to column B and verifying the columns swap positions

Starting URL: https://the-internet.herokuapp.com/drag_and_drop

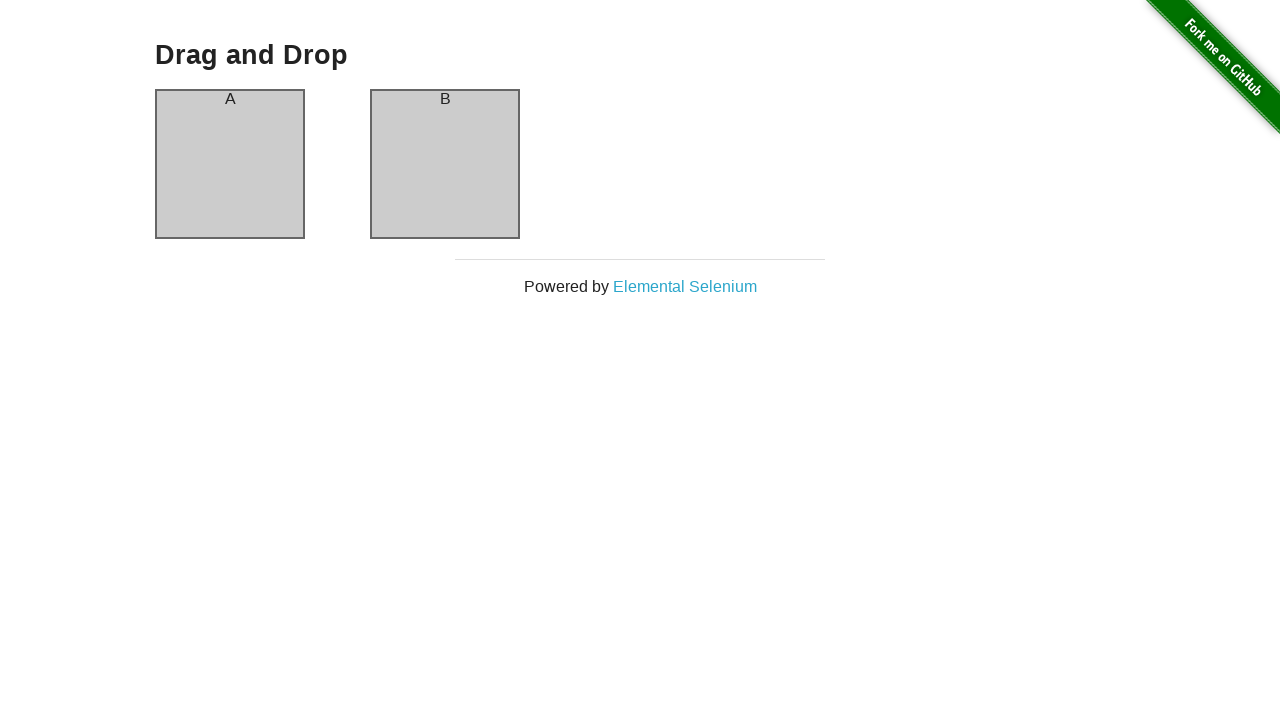

Located source element column A
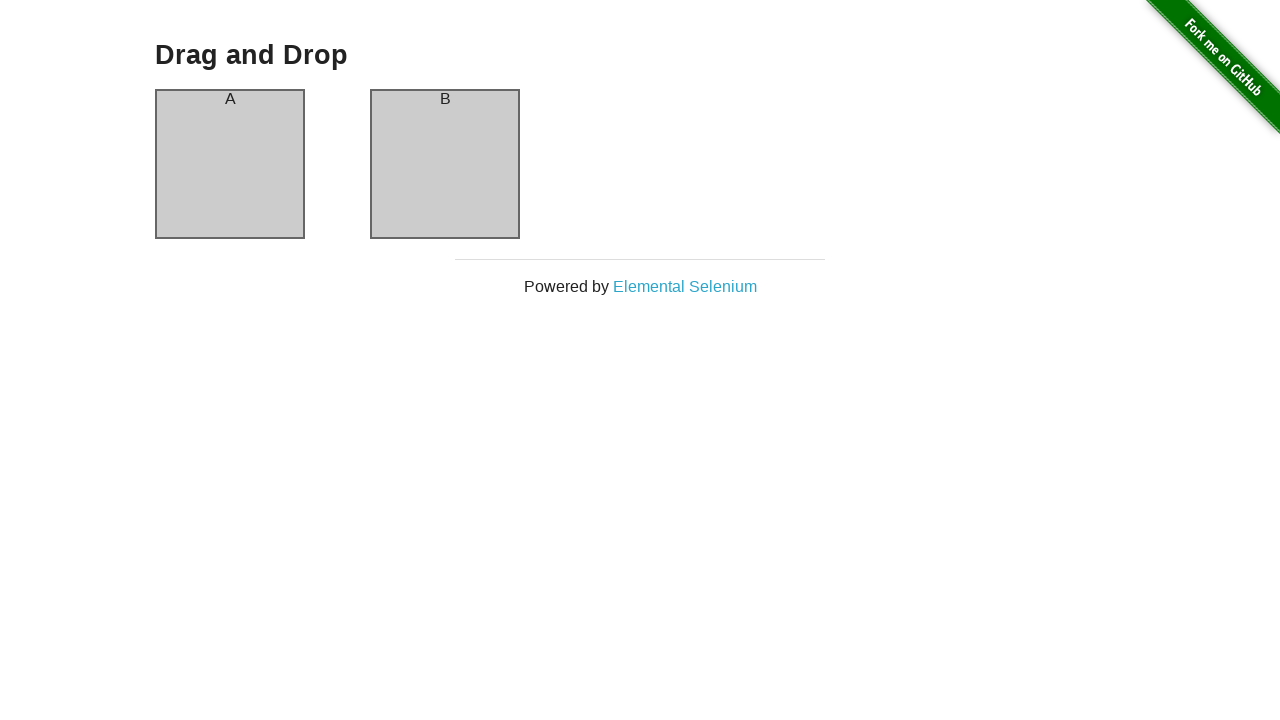

Located target element column B
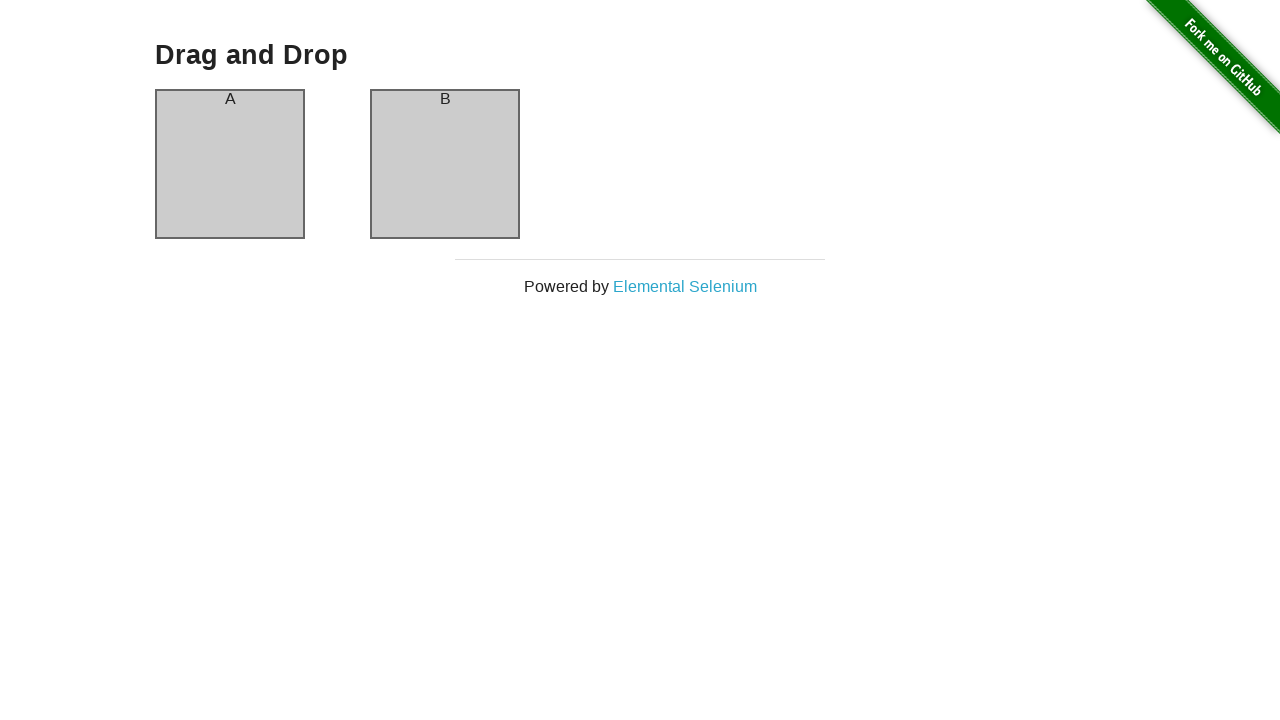

Dragged column A to column B at (445, 164)
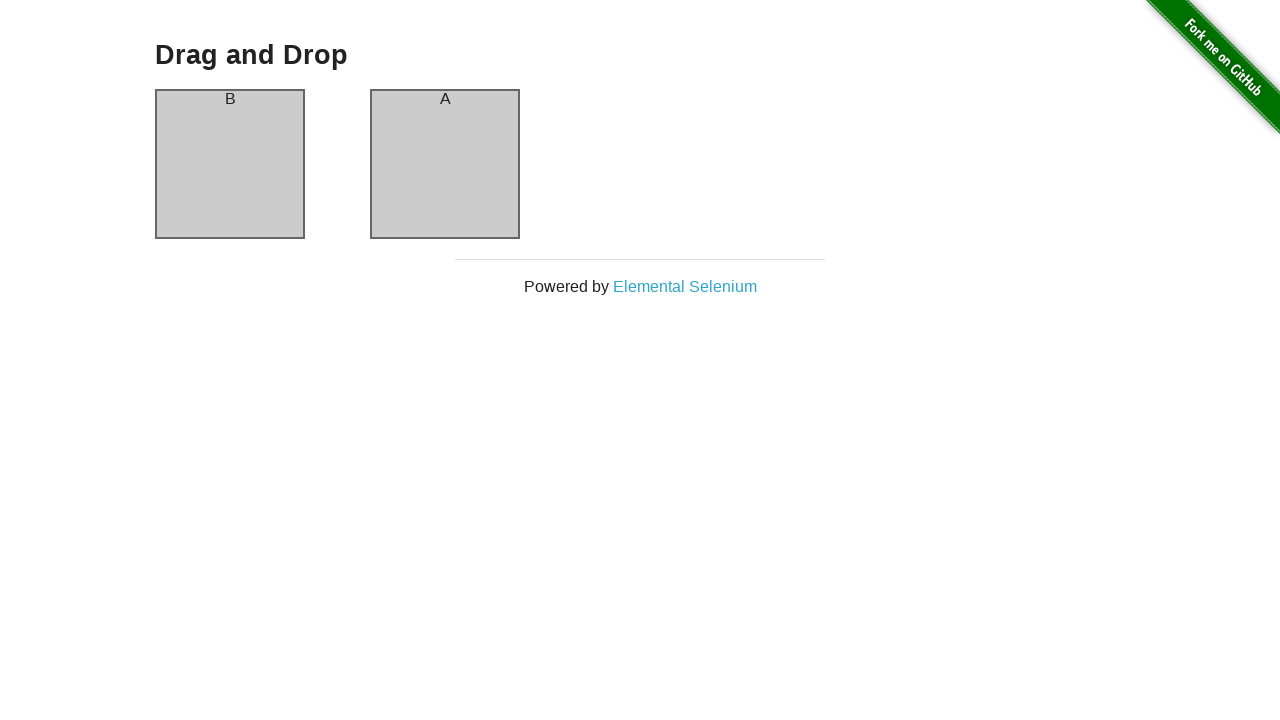

Verified that column A now contains 'B' after drag and drop
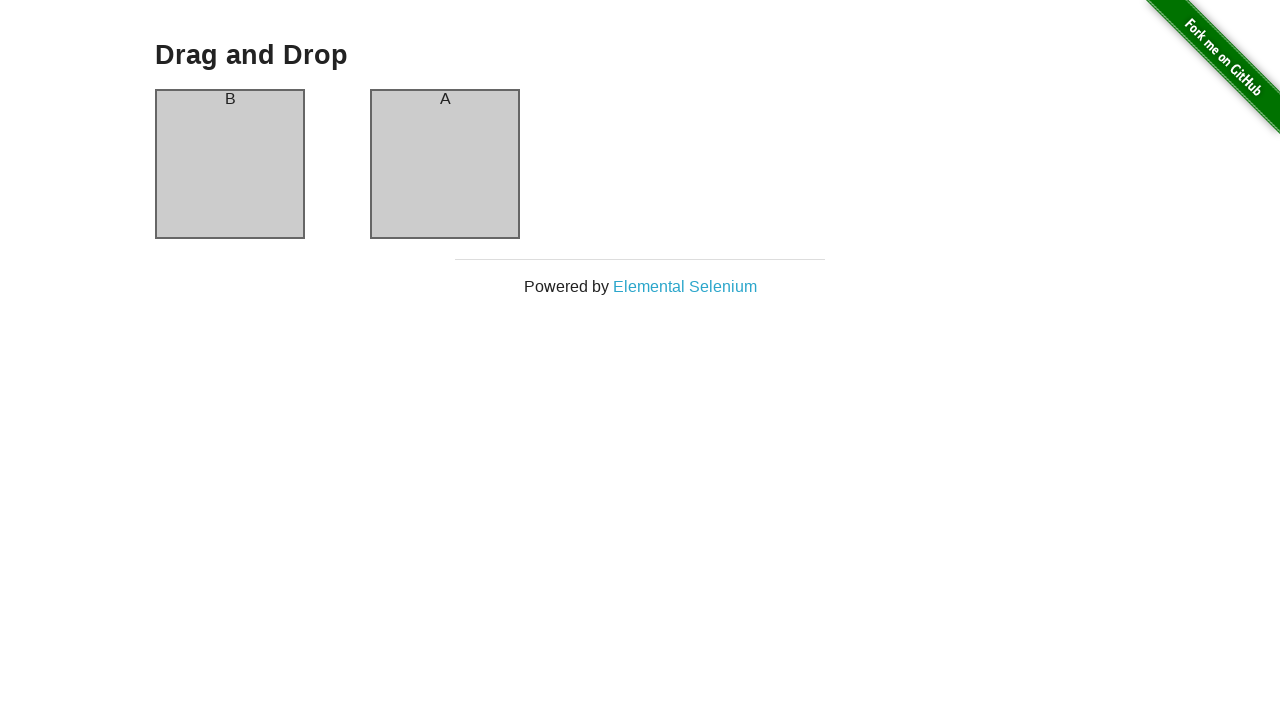

Verified that column B now contains 'A' after drag and drop - columns successfully swapped
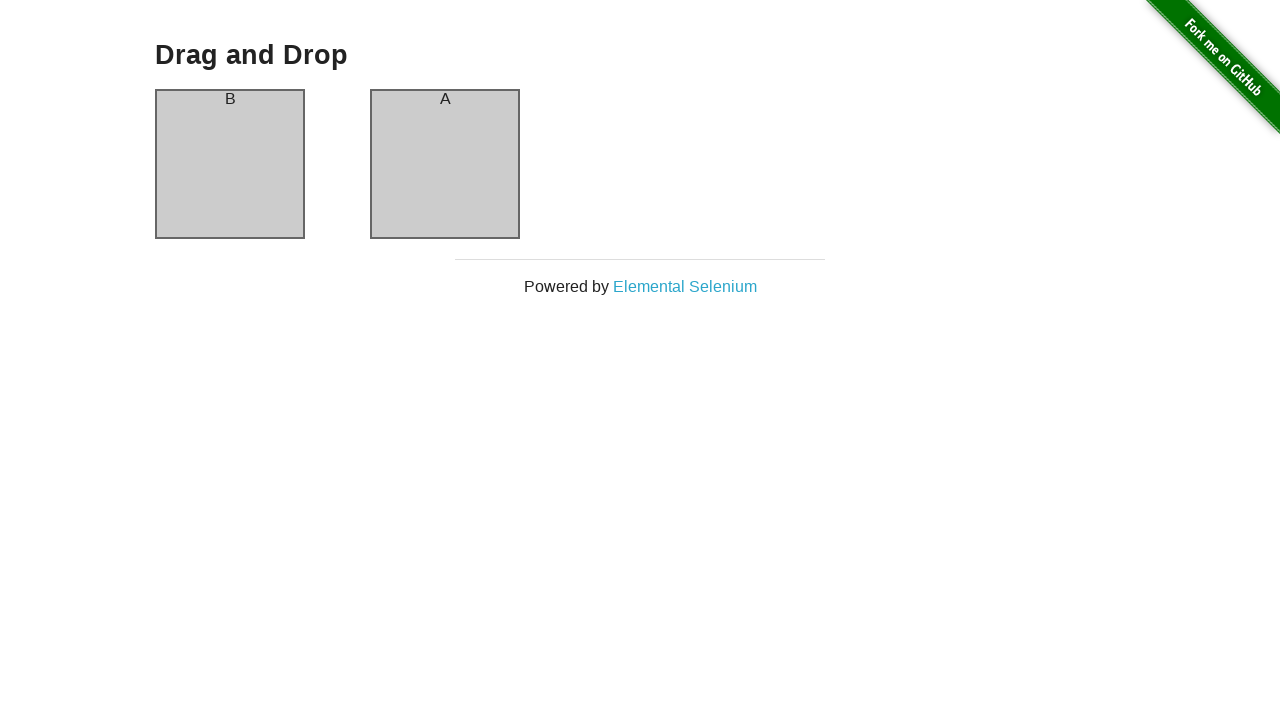

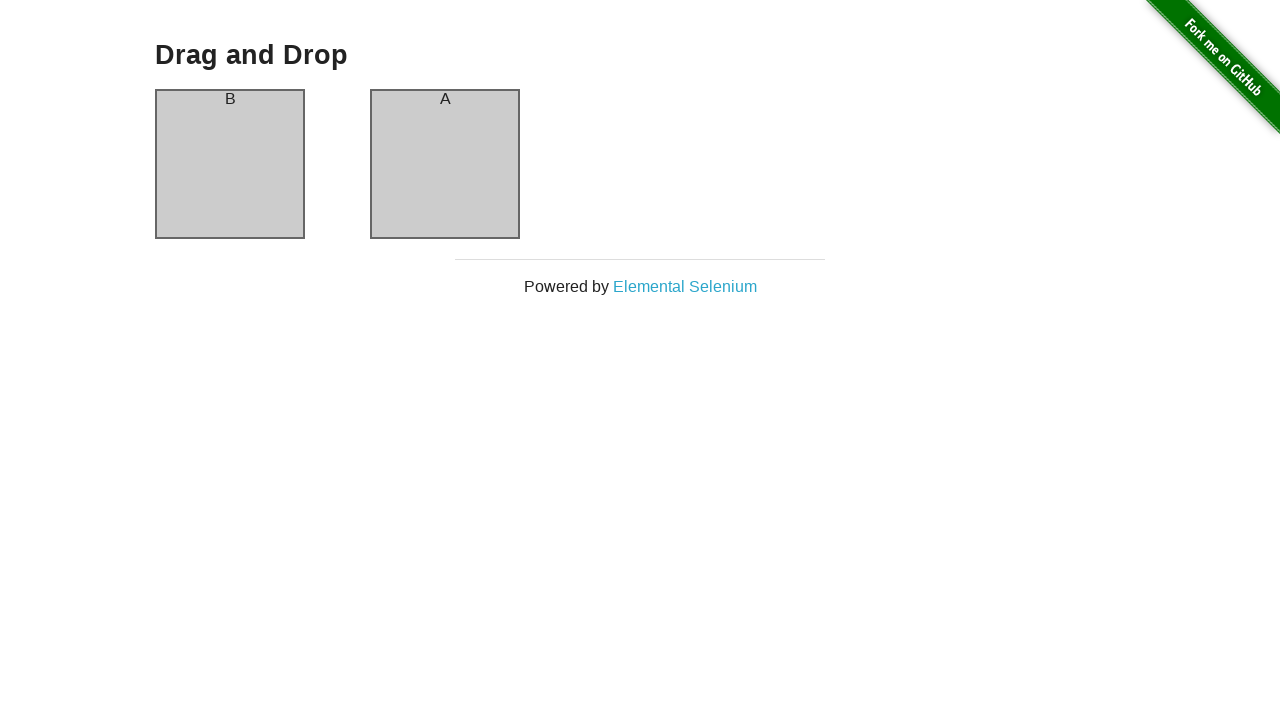